Tests form validation with valid name and date starting with 01

Starting URL: https://elenarivero.github.io/ejercicio3/index.html

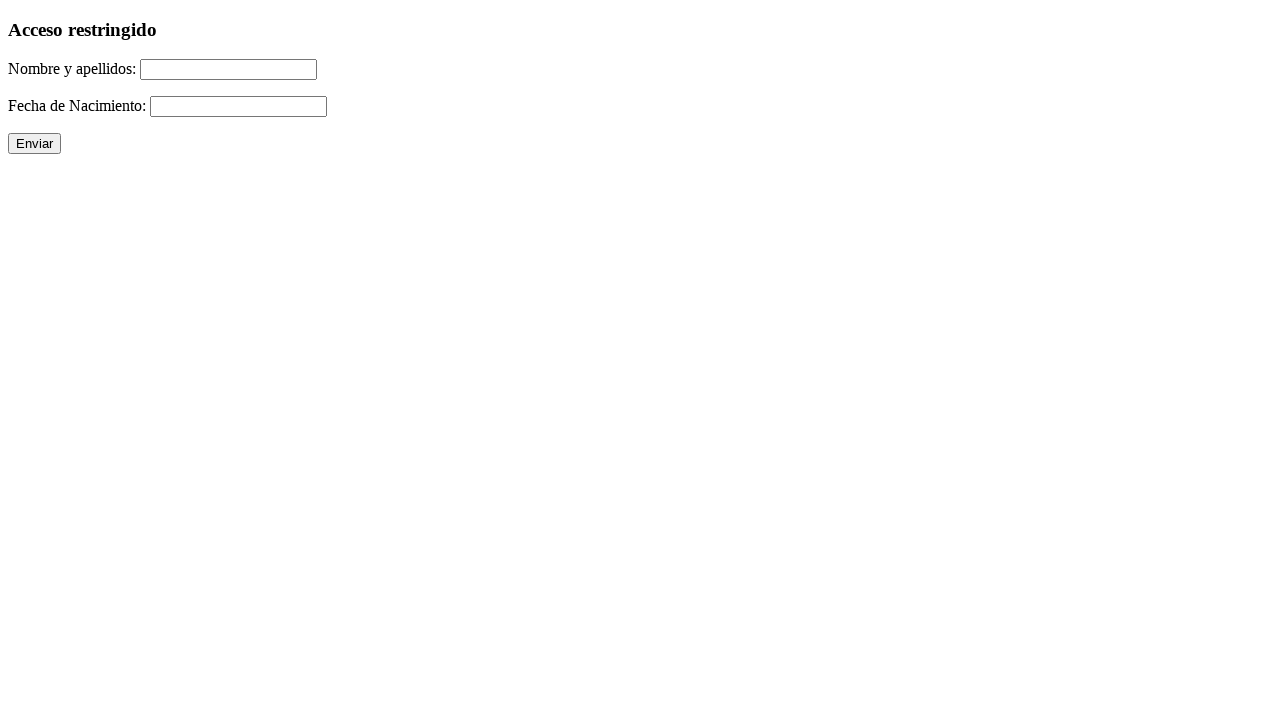

Filled name field with 'Amaro Suarez' on #nomap
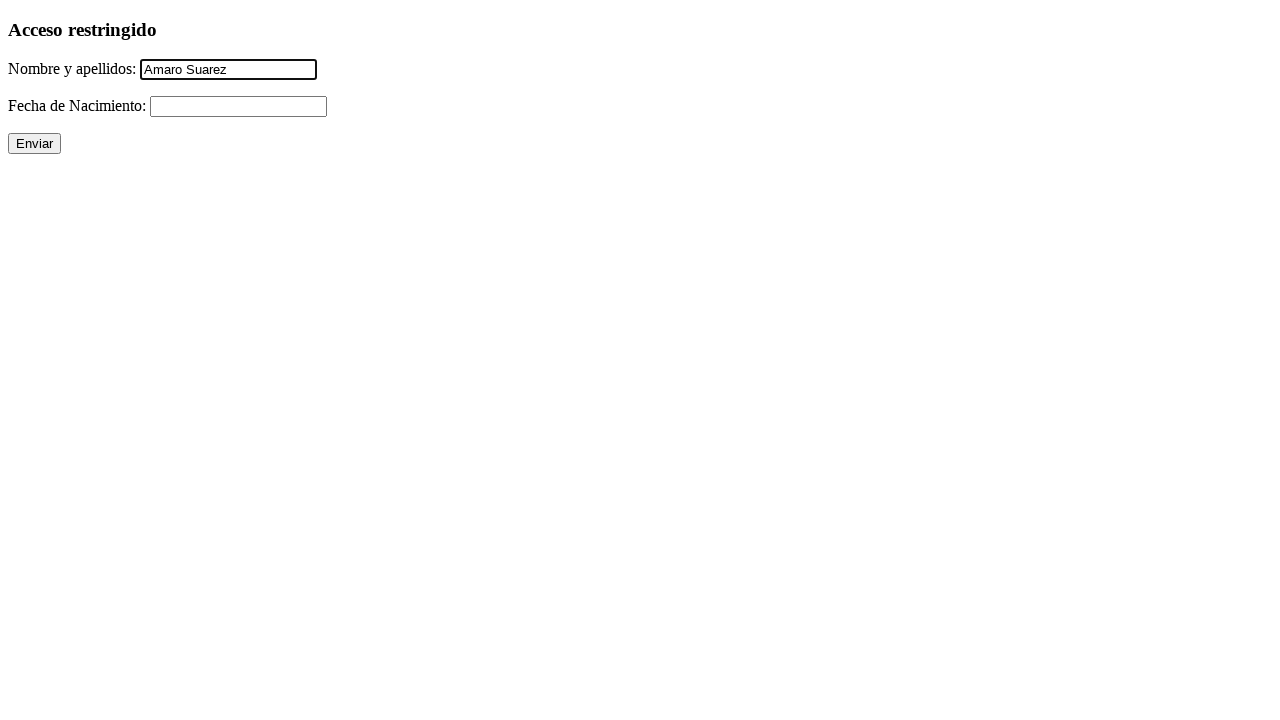

Filled date field with '01/08/2004' on #fecha
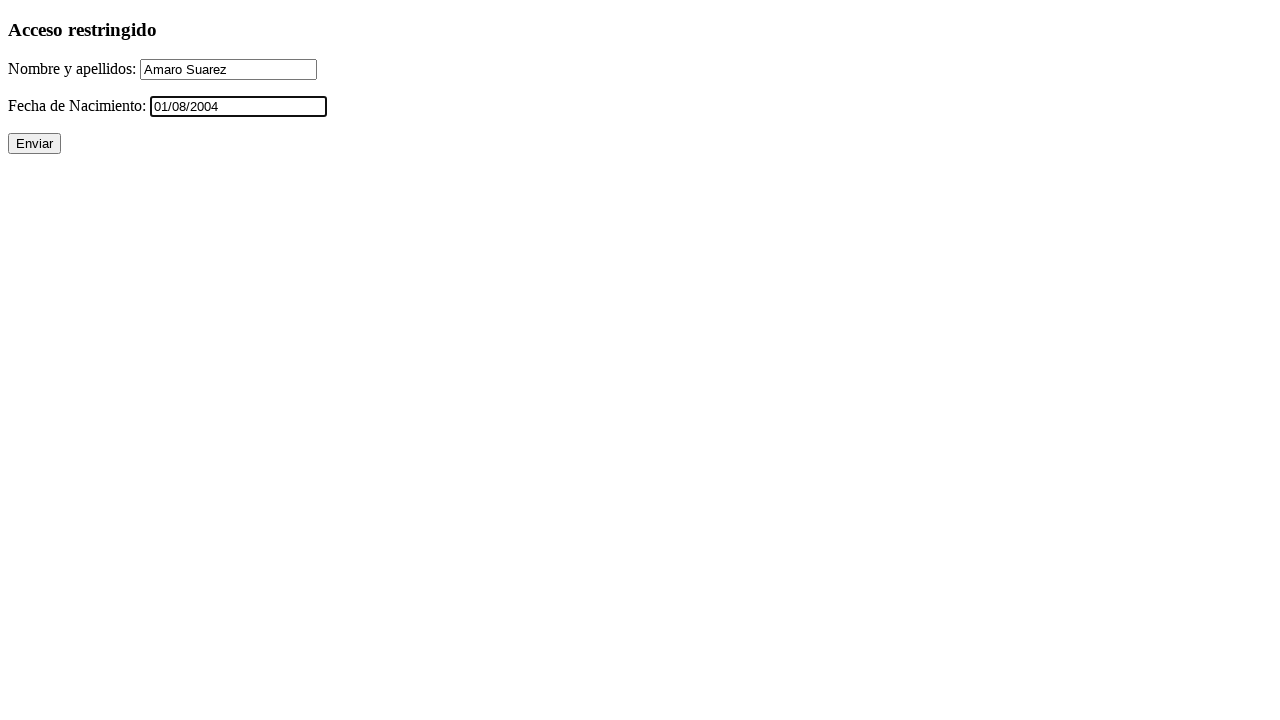

Clicked submit button to validate form at (34, 144) on xpath=//p/input[@type='submit']
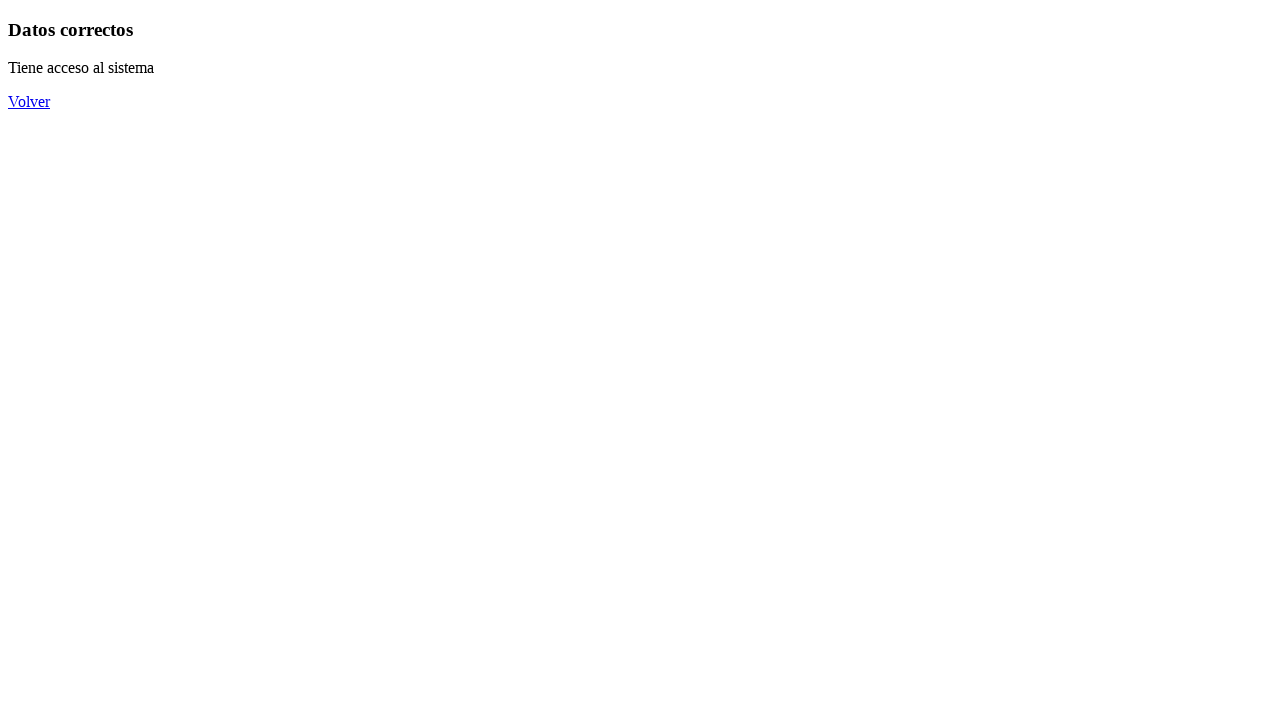

Form validation result heading loaded
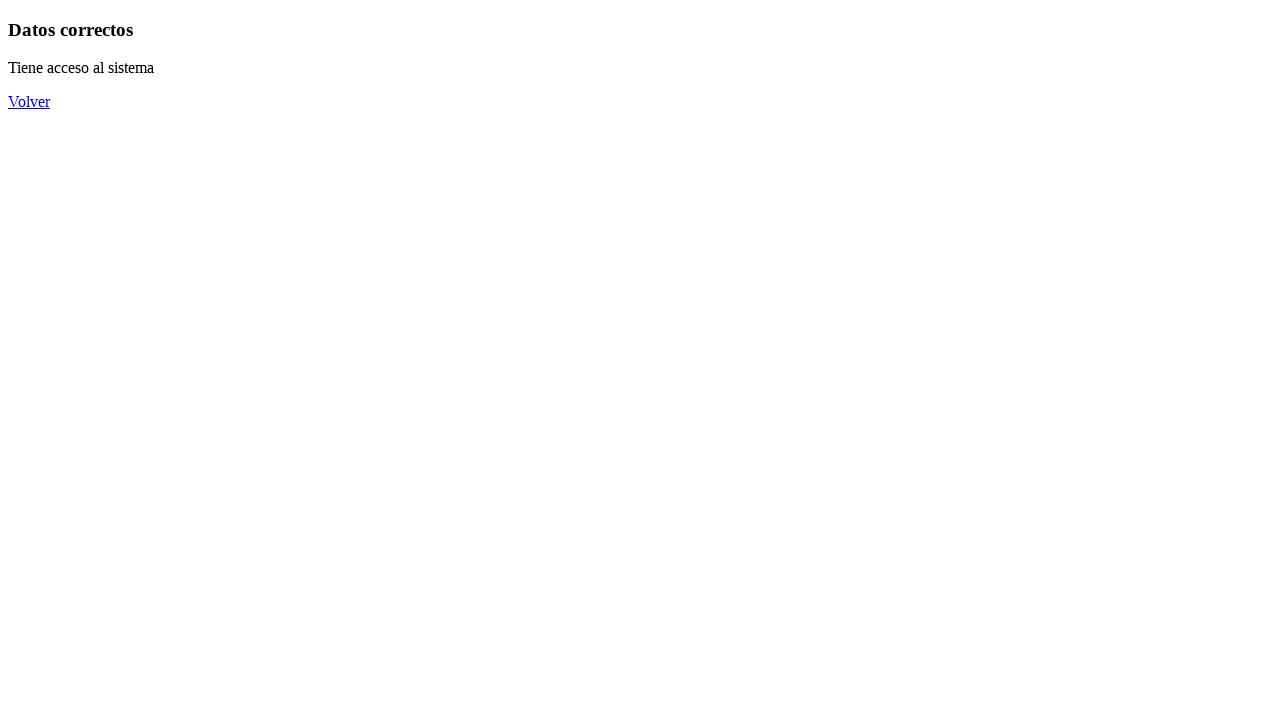

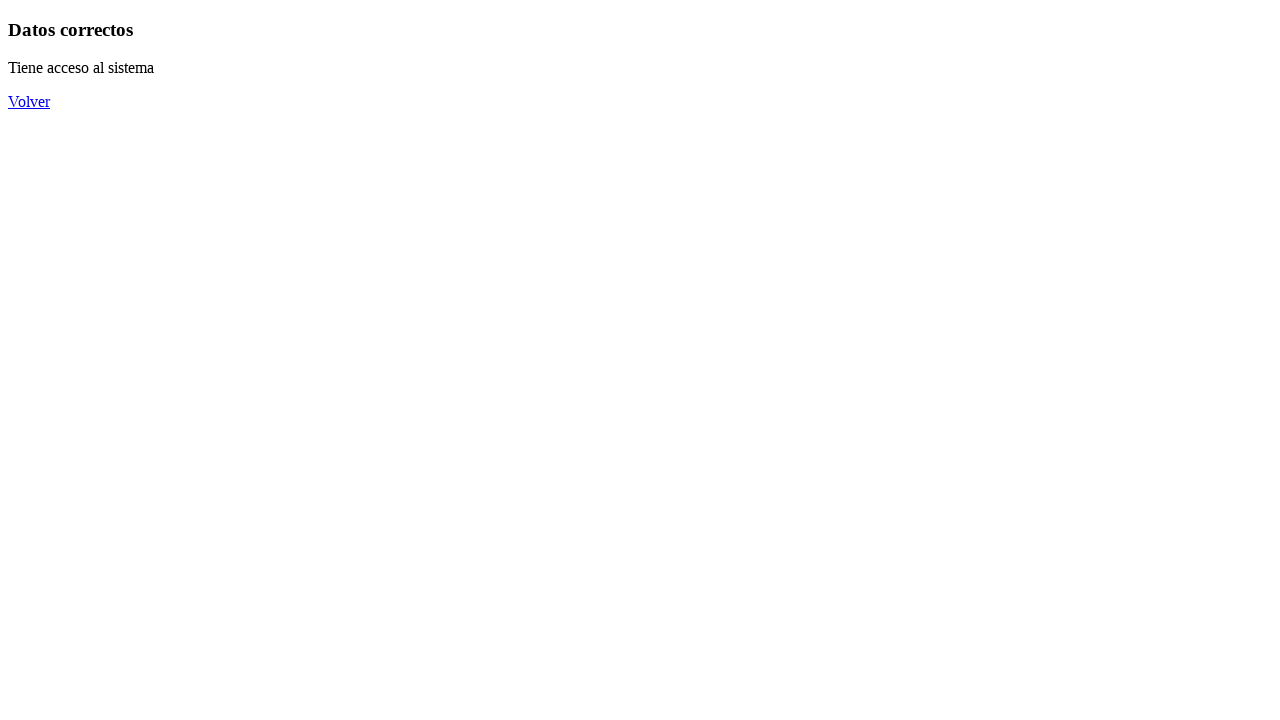